Tests JavaScript confirm dialog handling on W3Schools by switching to an iframe, clicking a "Try it" button, accepting the alert dialog, and verifying the result text

Starting URL: https://www.w3schools.com/js/tryit.asp?filename=tryjs_confirm

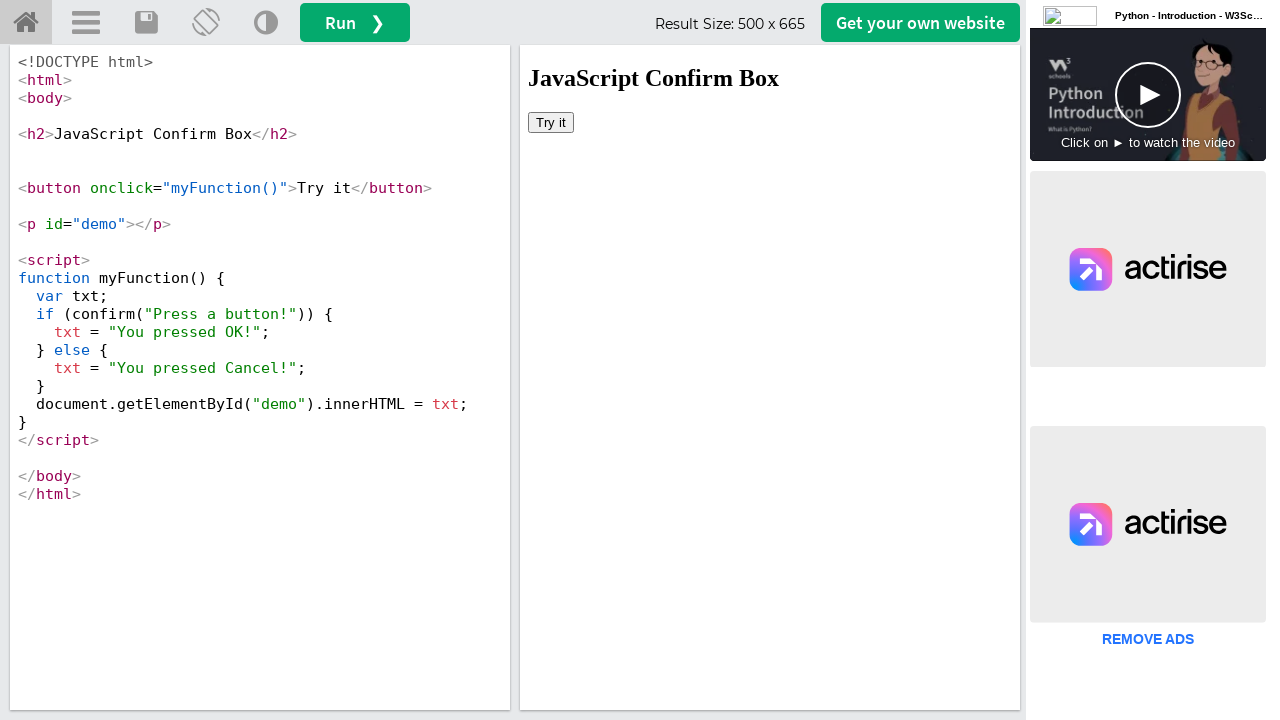

Located iframe with id 'iframeResult'
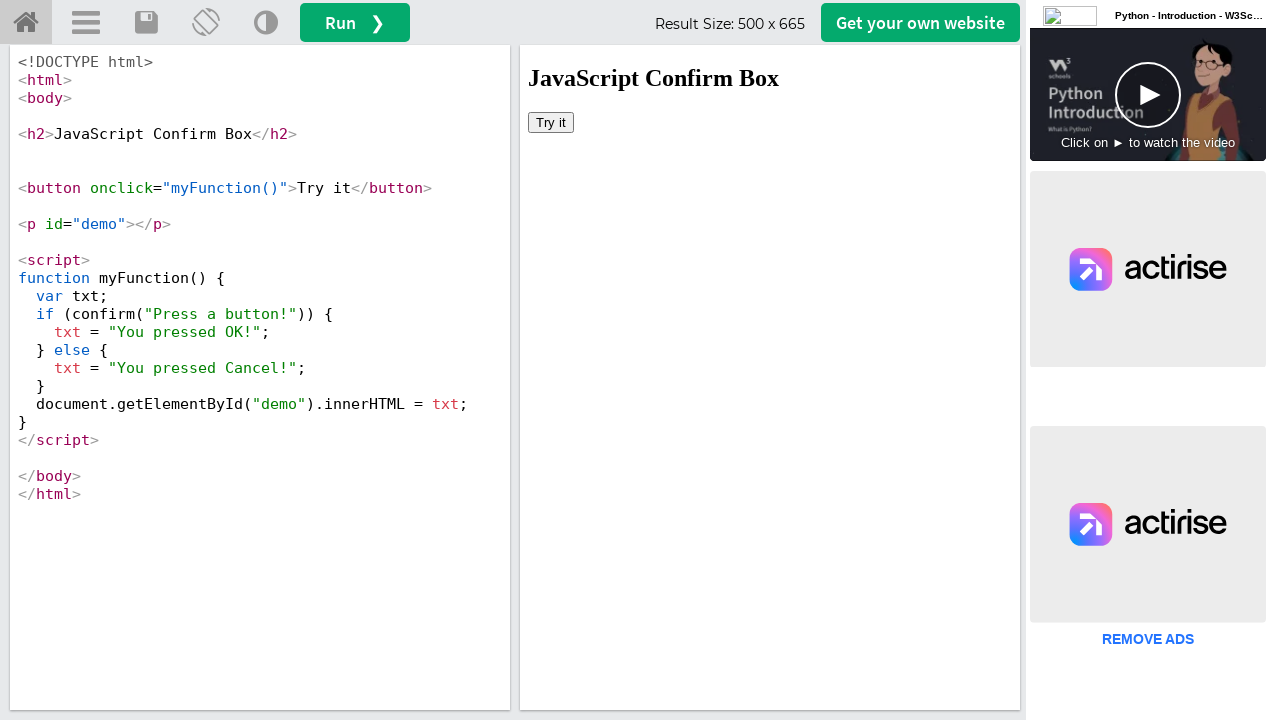

Clicked 'Try it' button inside iframe at (551, 122) on #iframeResult >> internal:control=enter-frame >> xpath=//button[text()='Try it']
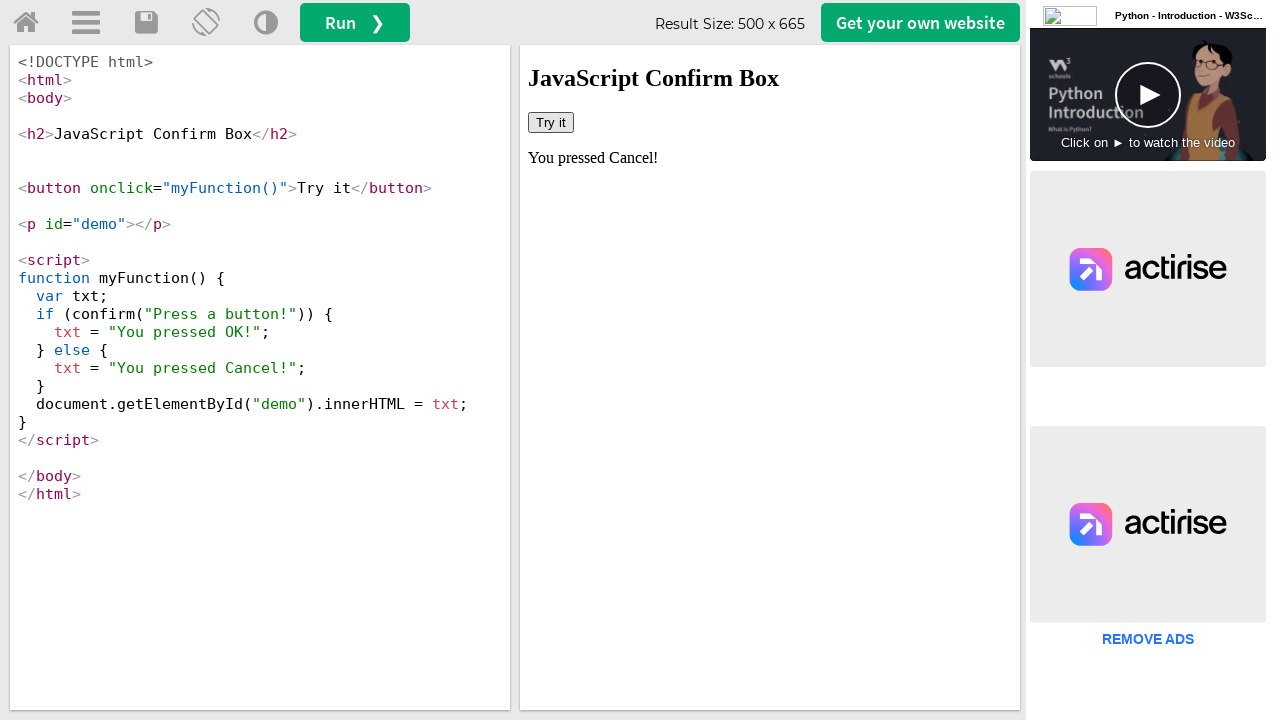

Set up dialog handler to accept confirm dialogs
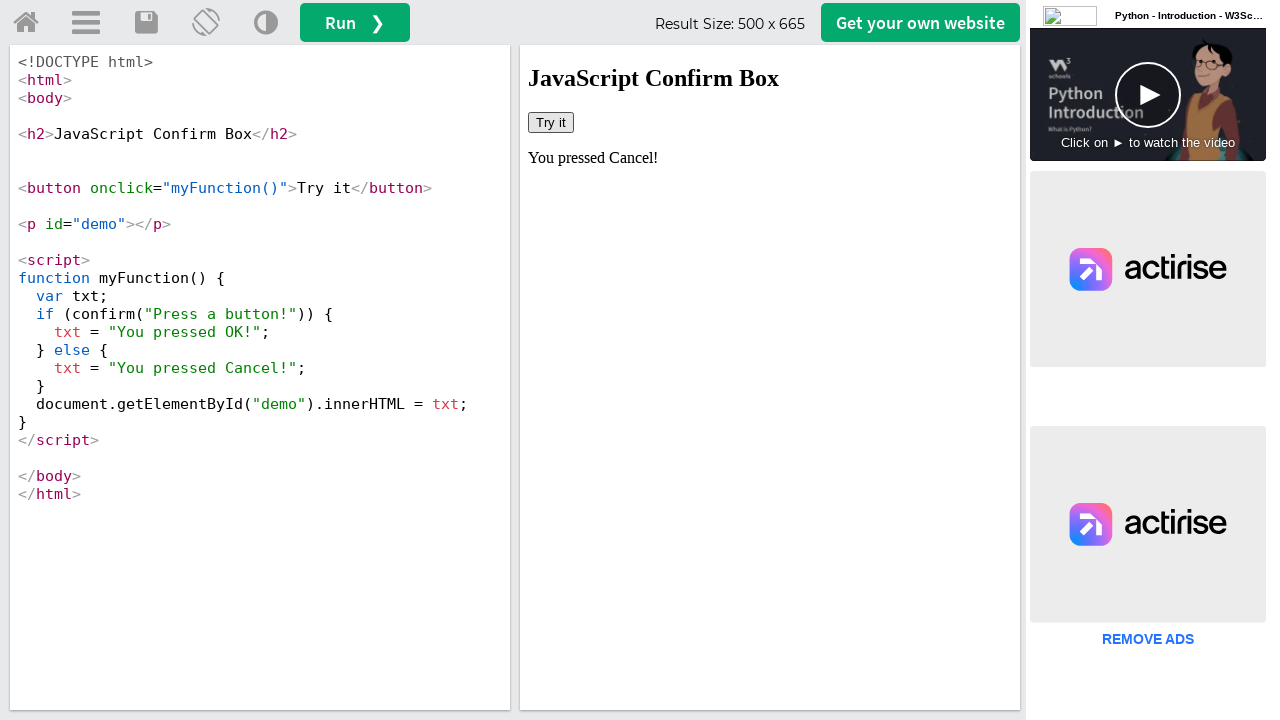

Clicked 'Try it' button again to trigger confirm dialog at (551, 122) on #iframeResult >> internal:control=enter-frame >> xpath=//button[text()='Try it']
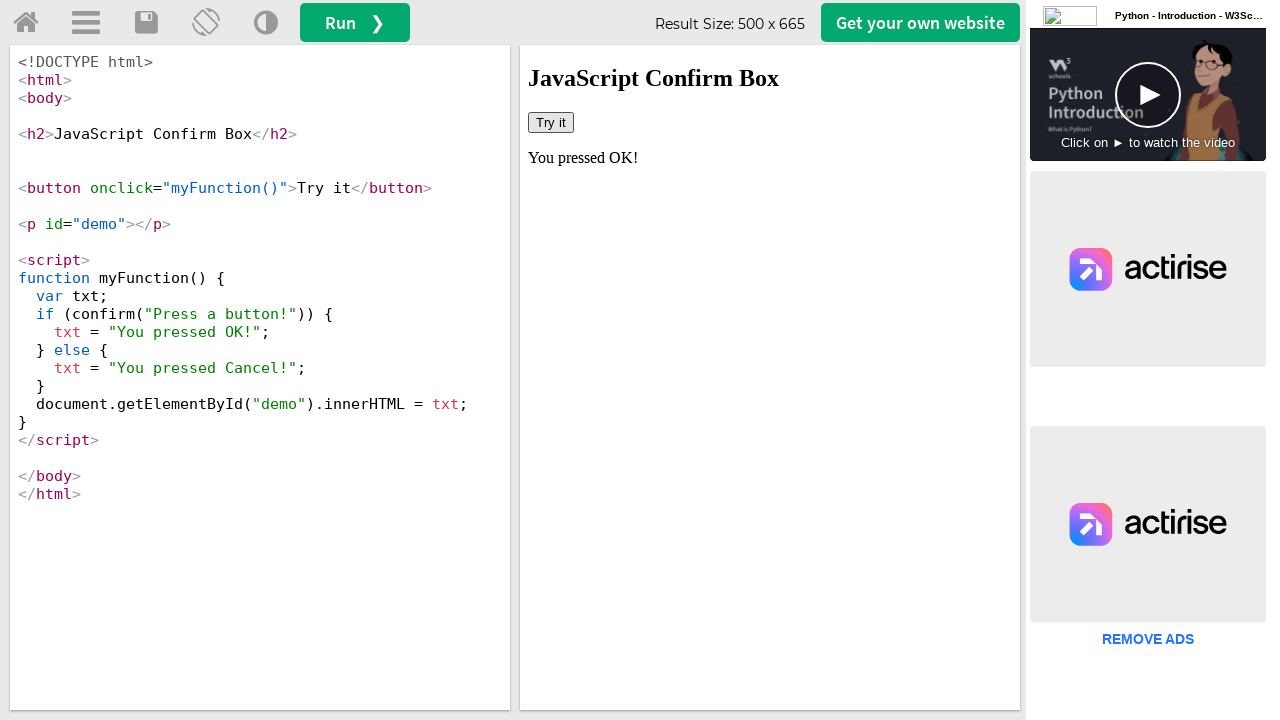

Result text element appeared after accepting confirm dialog
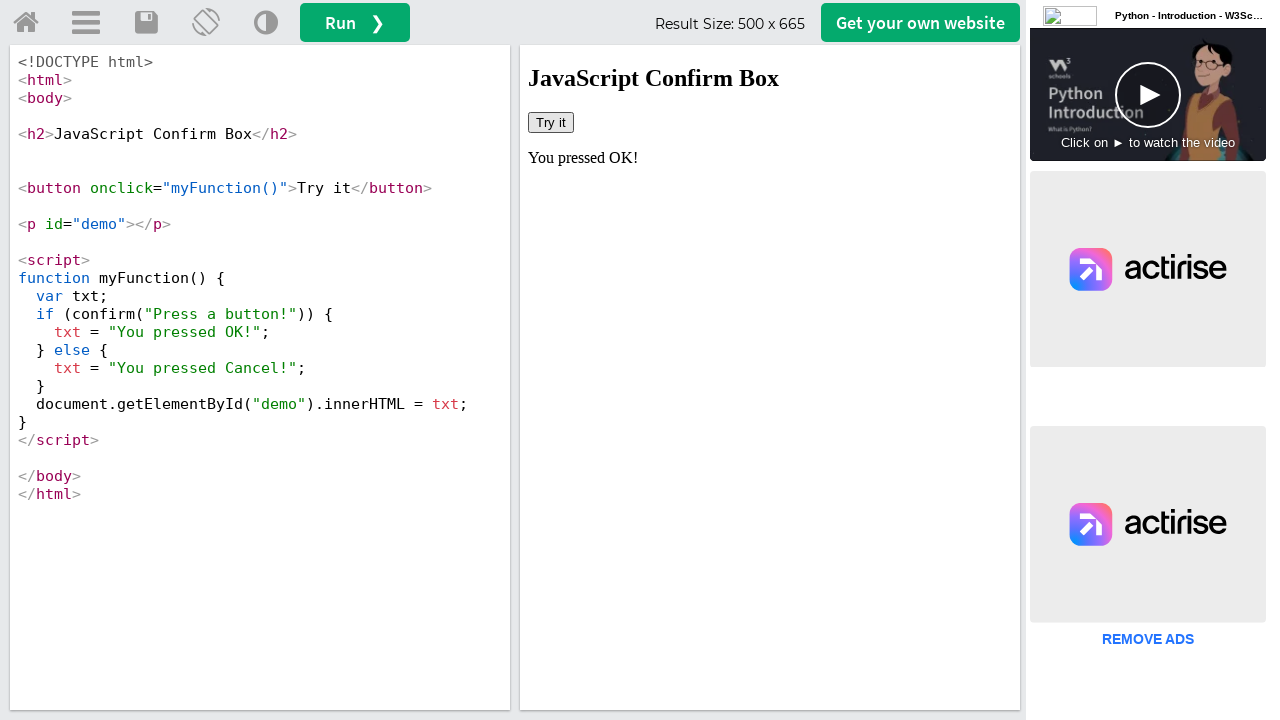

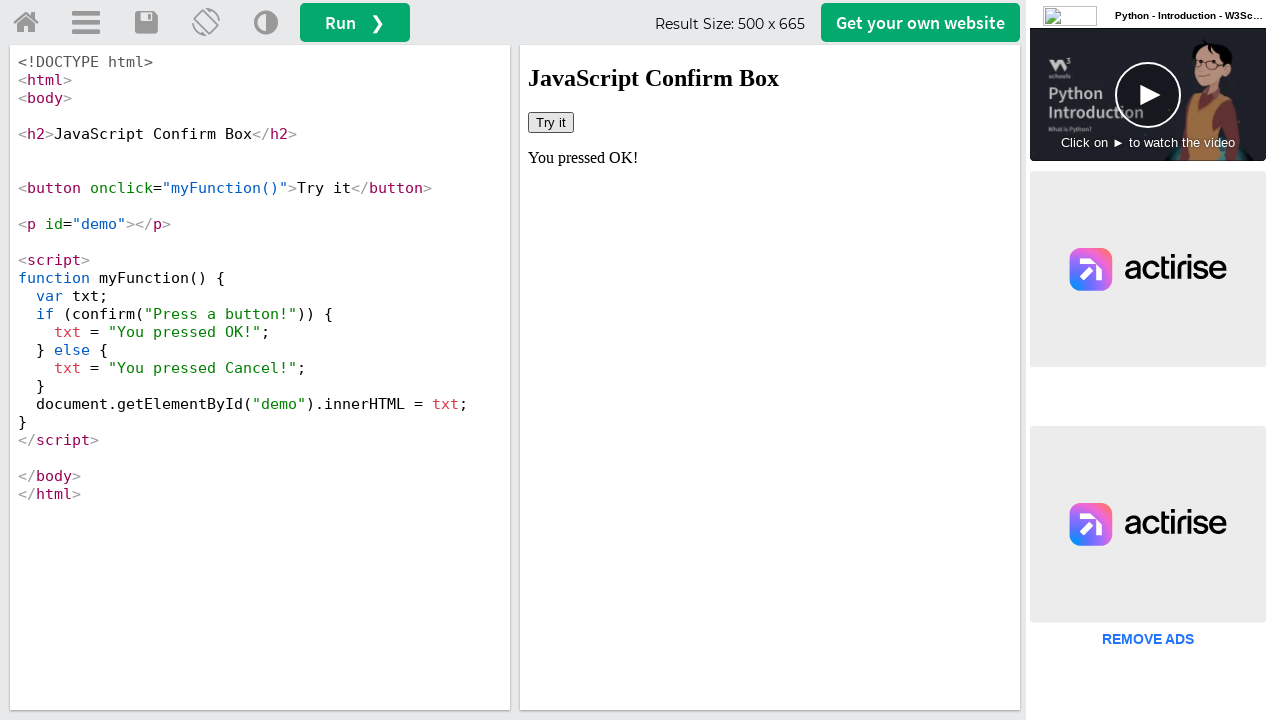